Tests JavaScript alert functionality by navigating to the alerts page, triggering an alert, validating its message, and accepting it

Starting URL: https://www.lambdatest.com/selenium-playground/

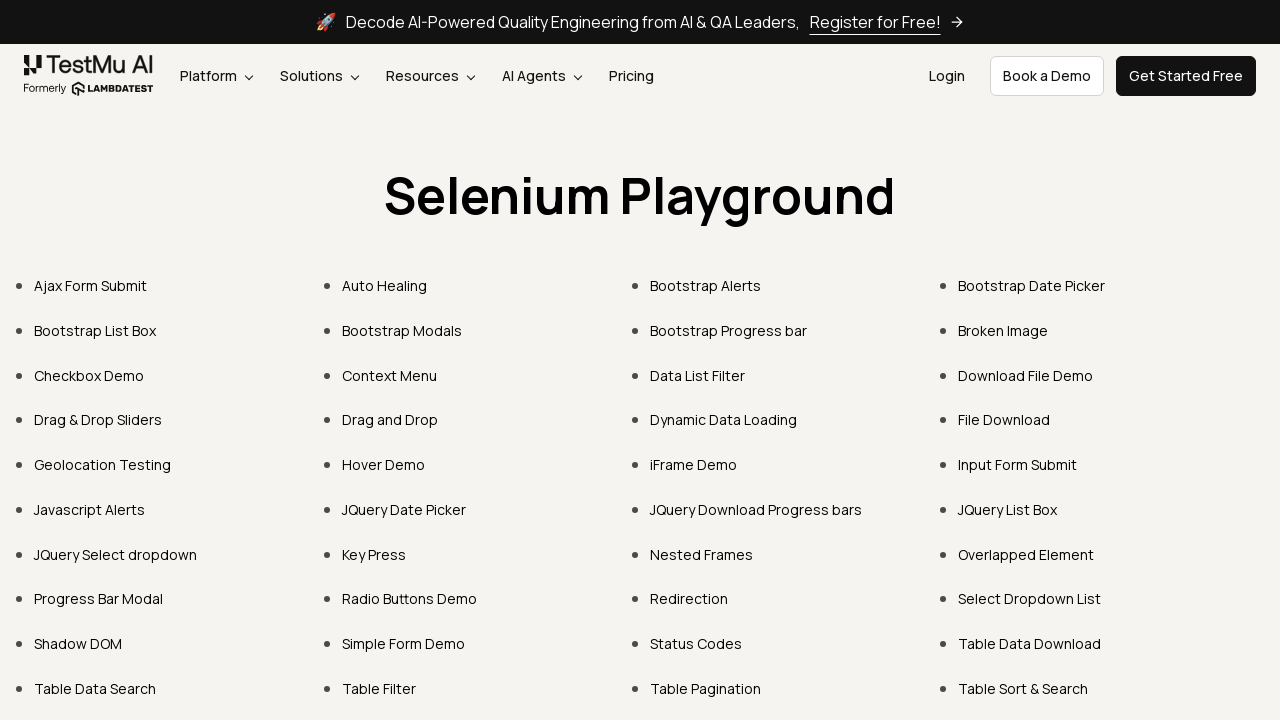

Clicked on Javascript Alerts link at (90, 509) on text=Javascript Alerts
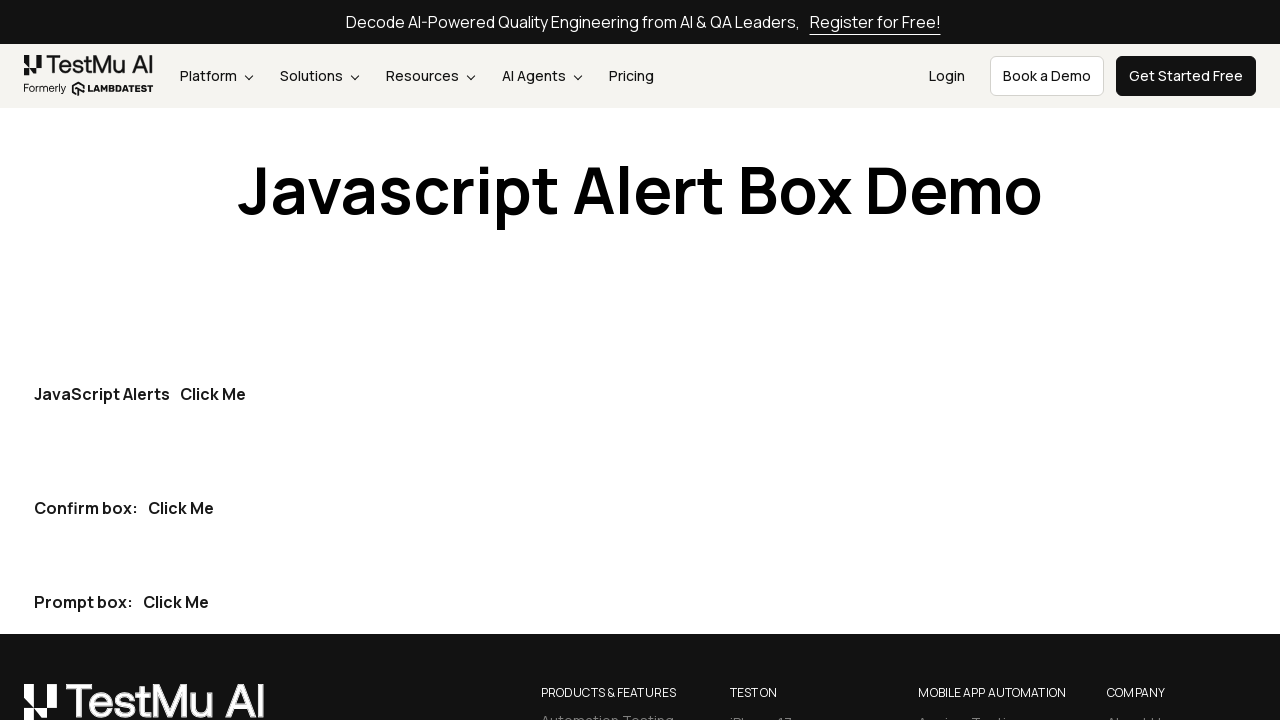

Waited for 'Click Me' button to load
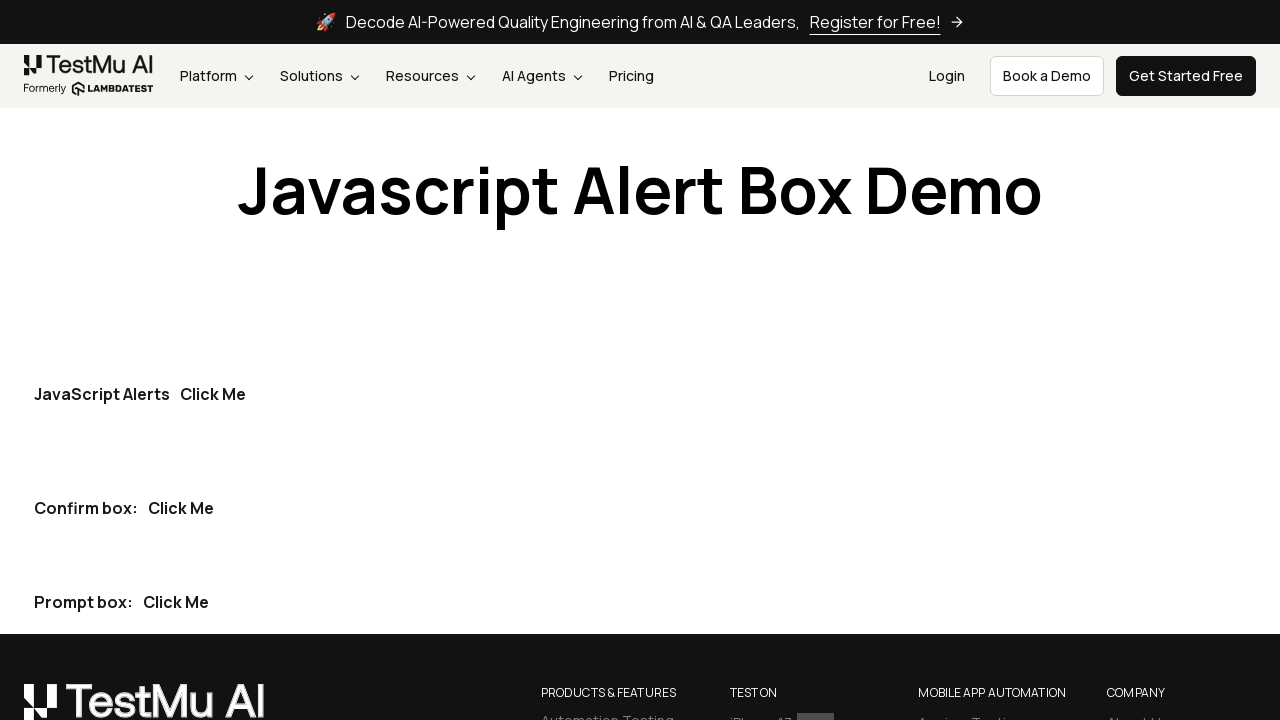

Clicked 'Click Me' button to trigger JavaScript alert at (213, 394) on button:has-text('Click Me')
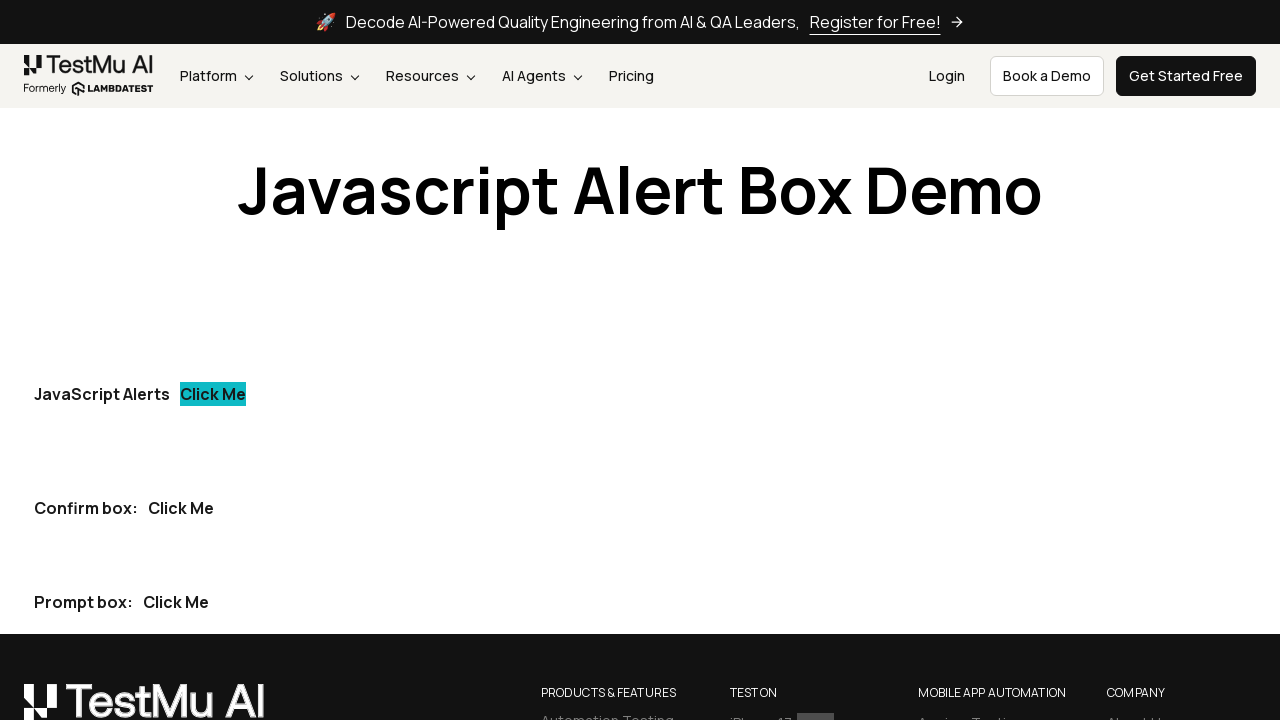

Set up dialog handler to accept JavaScript alert
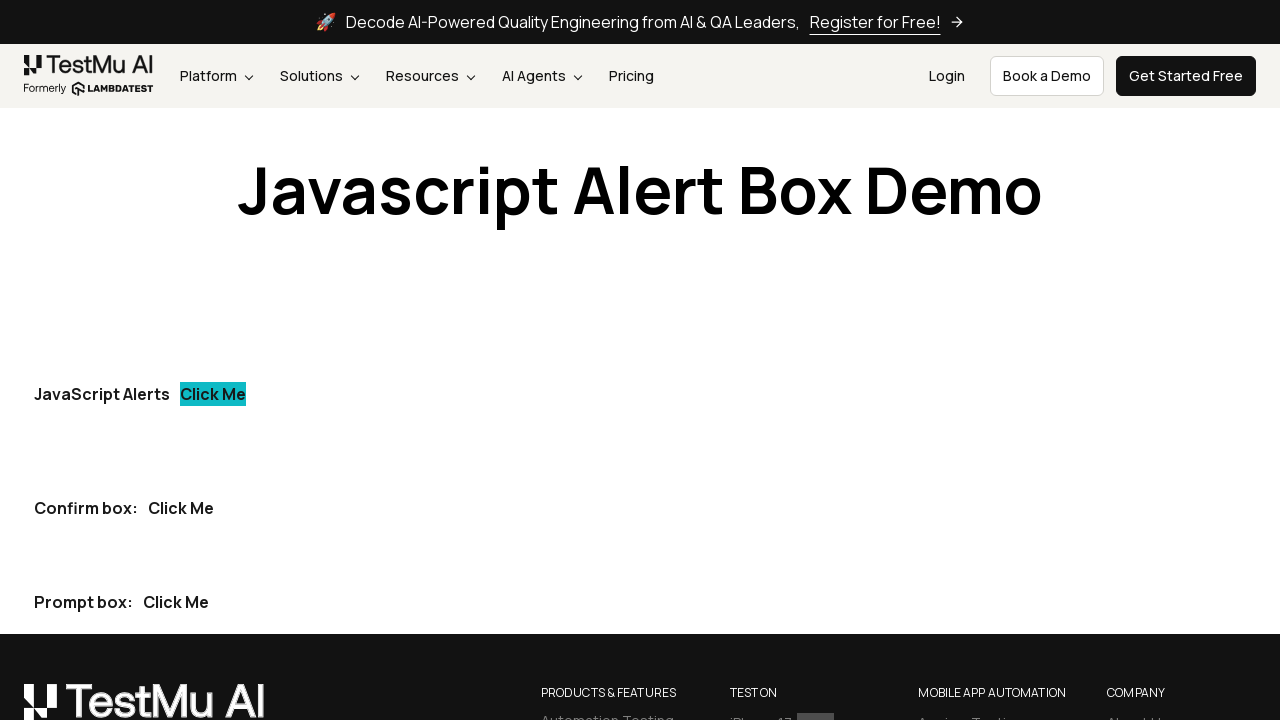

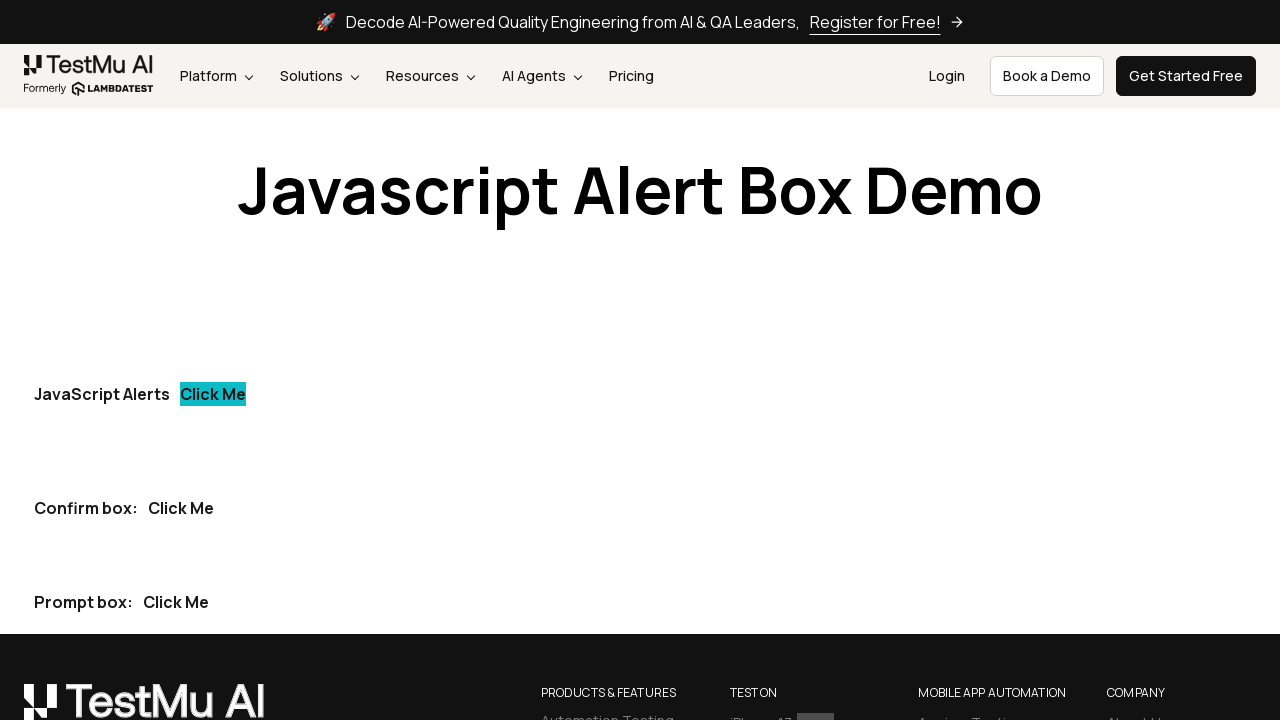